Tests form filling functionality by entering name and nationality into text fields on an edit page

Starting URL: https://web-locators-static-site-qa.vercel.app/Edit

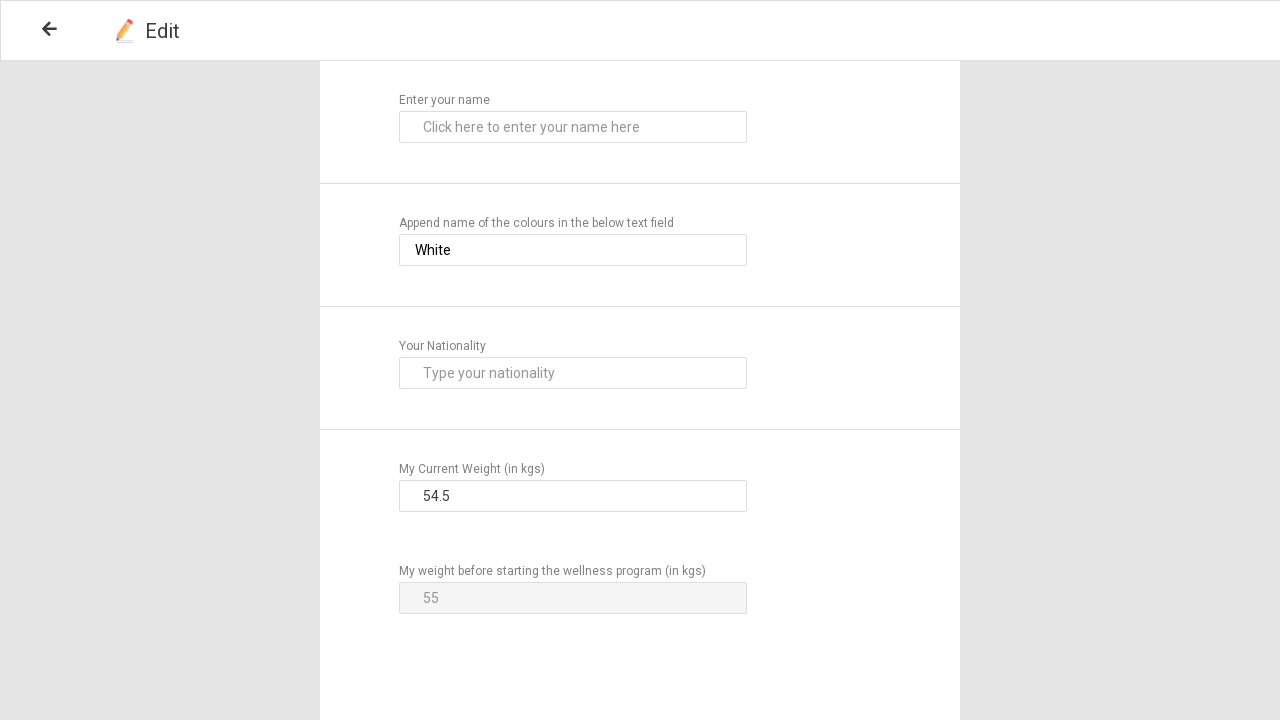

Filled name field with 'Mahendra Dube' on input[placeholder='Click here to enter your name here']
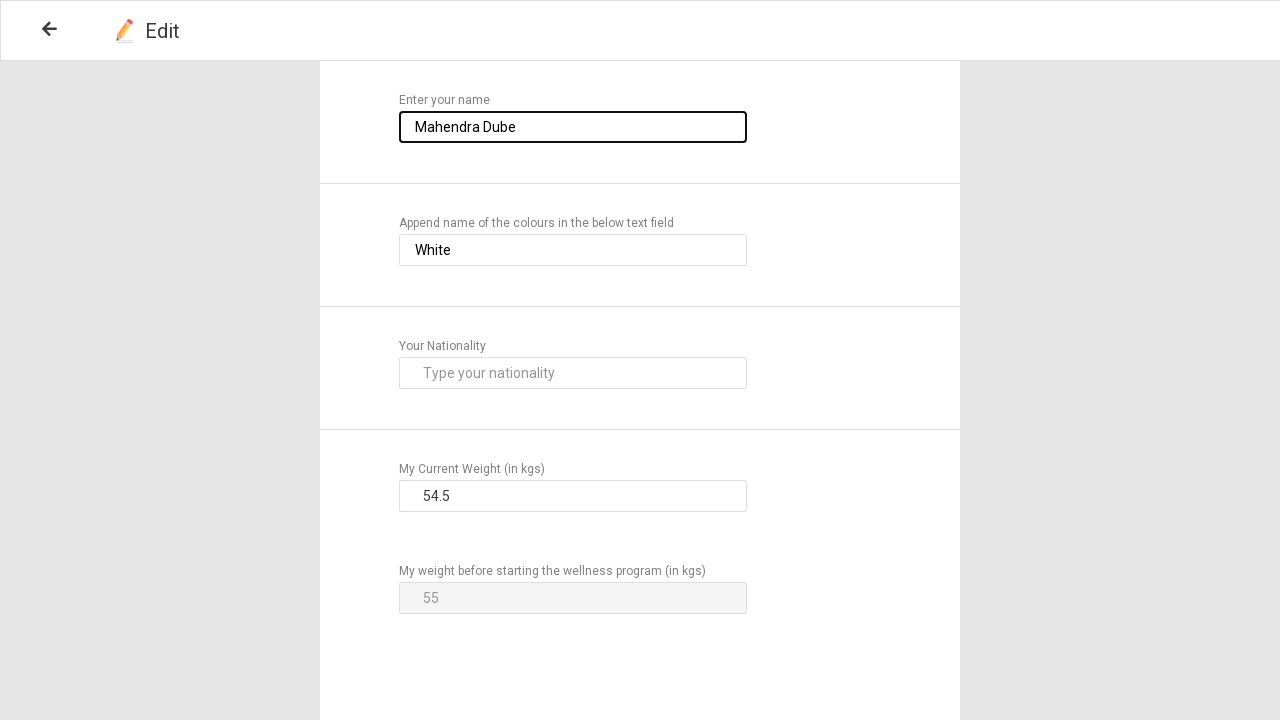

Filled nationality field with 'Indian' on input[placeholder='Type your nationality']
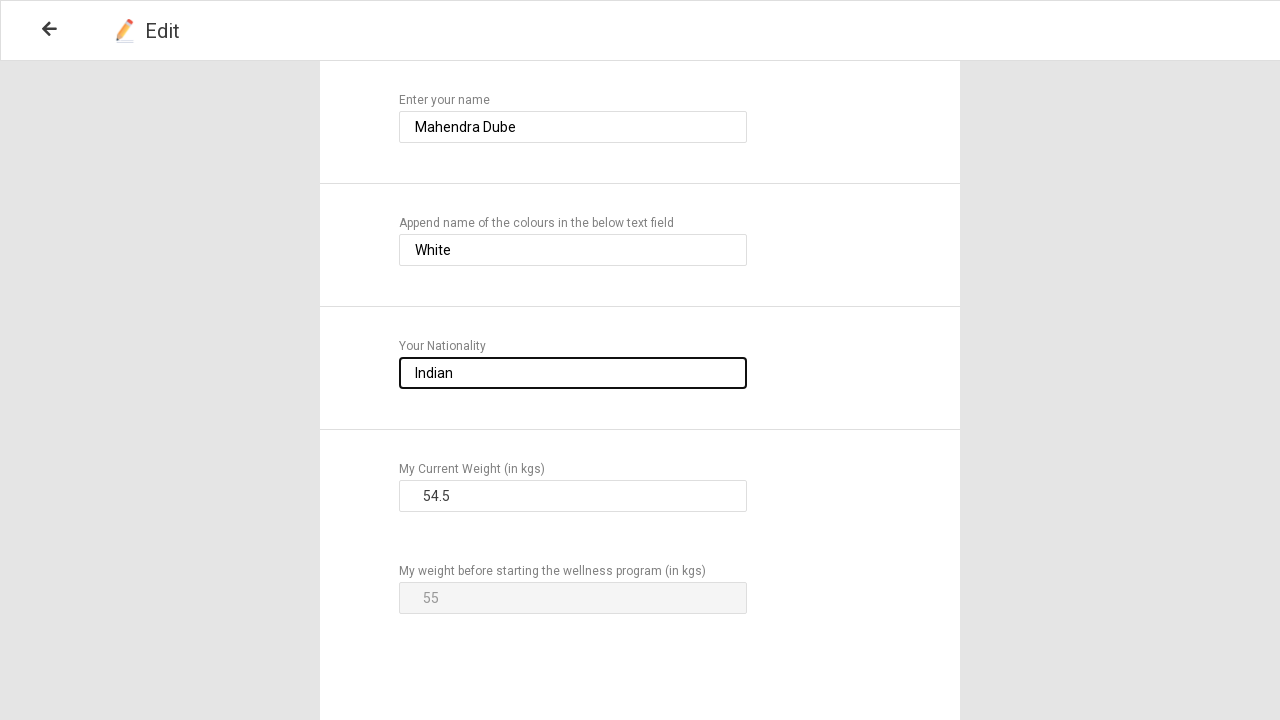

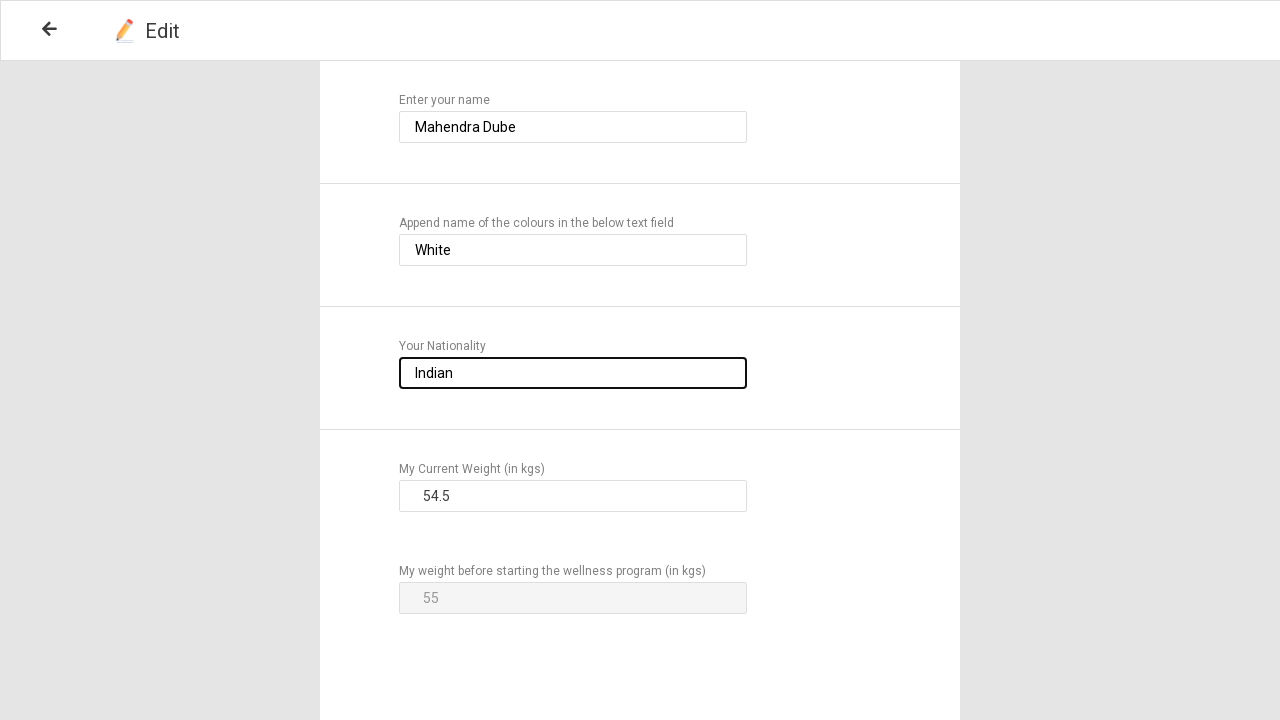